Verifies that the company branding image is displayed on the login page

Starting URL: https://opensource-demo.orangehrmlive.com/web/index.php/auth/login

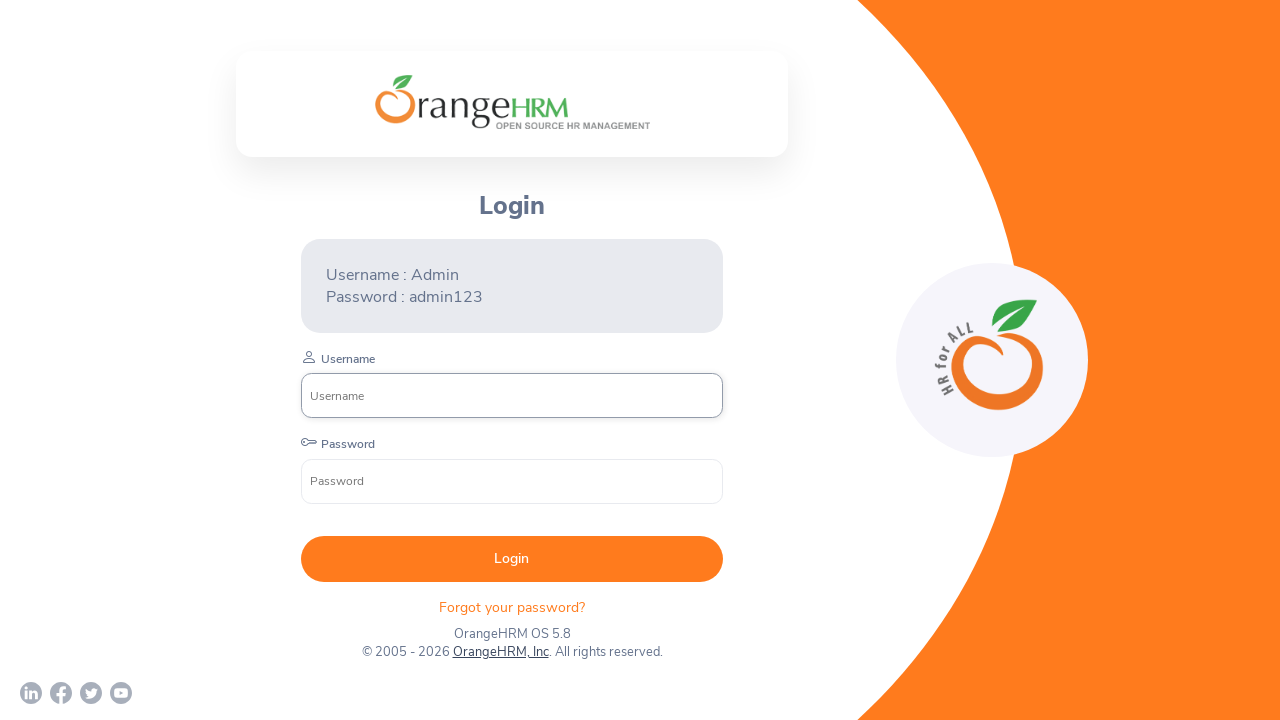

Waited for company branding image to be visible
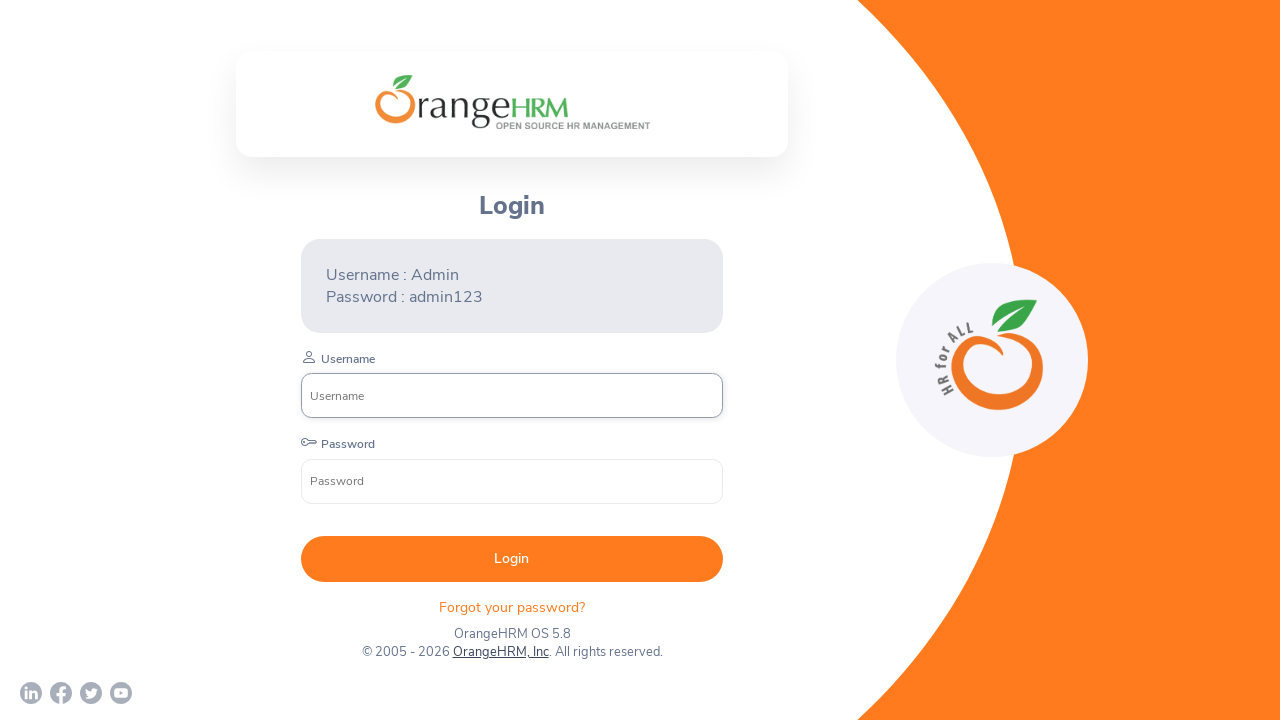

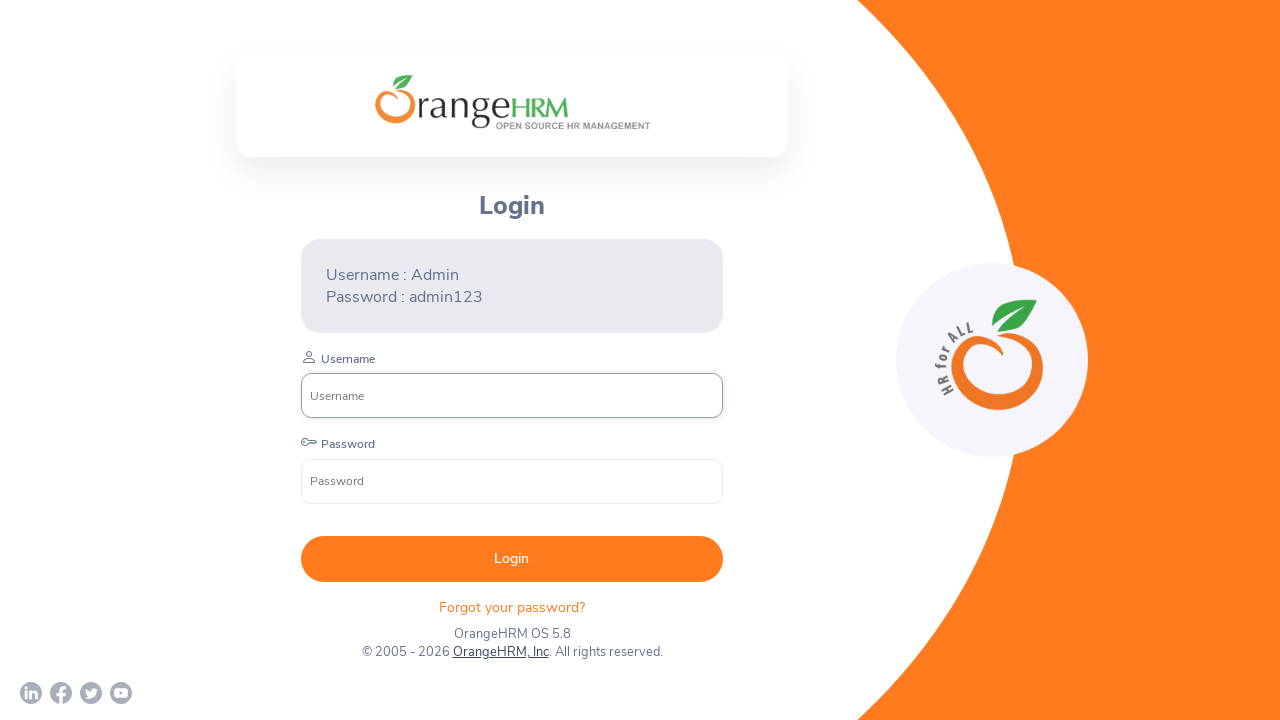